Tests the auto-suggest dropdown functionality by typing a partial country name and selecting the matching option from the suggestions list.

Starting URL: https://rahulshettyacademy.com/dropdownsPractise/

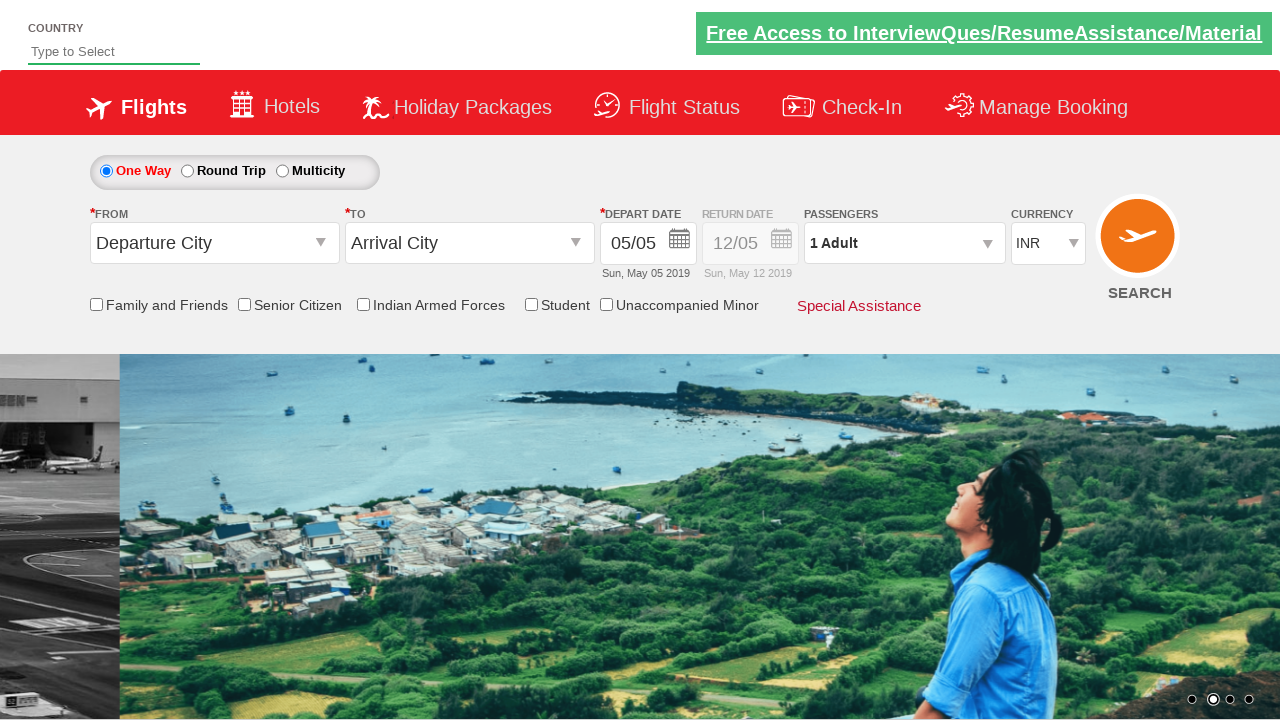

Typed 'ind' in auto-suggest input field on #autosuggest
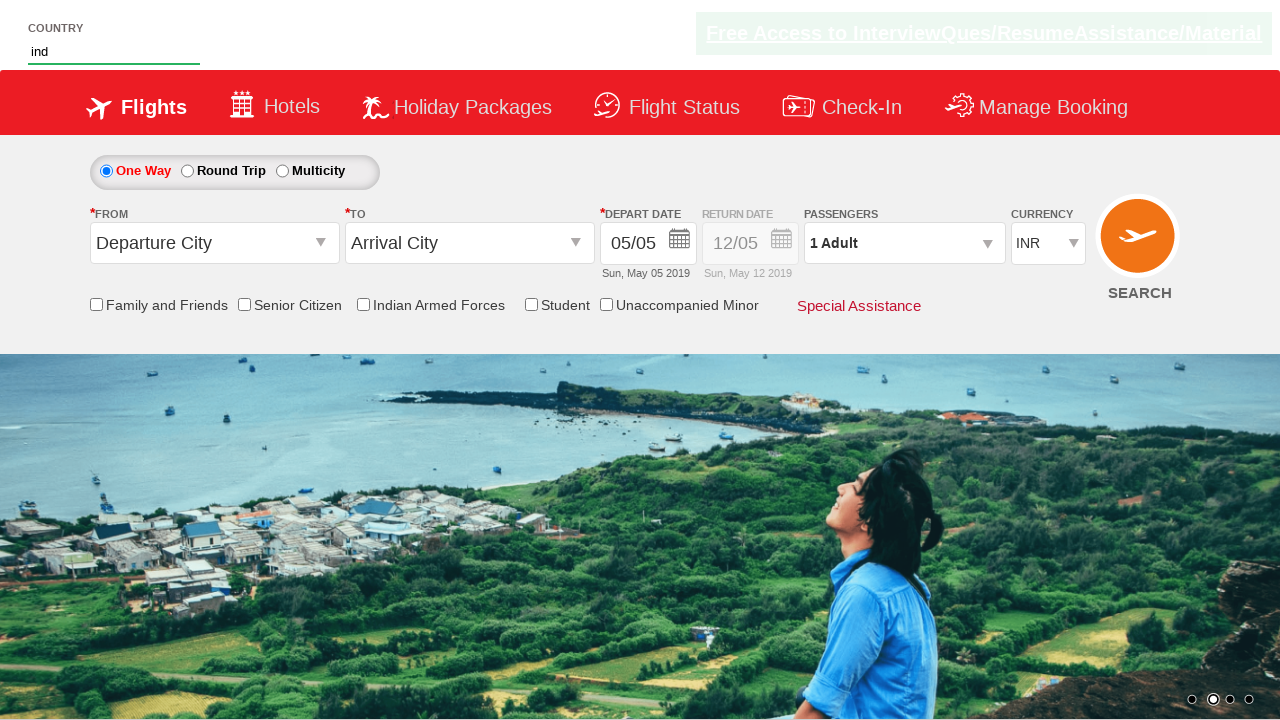

Auto-suggest dropdown appeared with matching suggestions
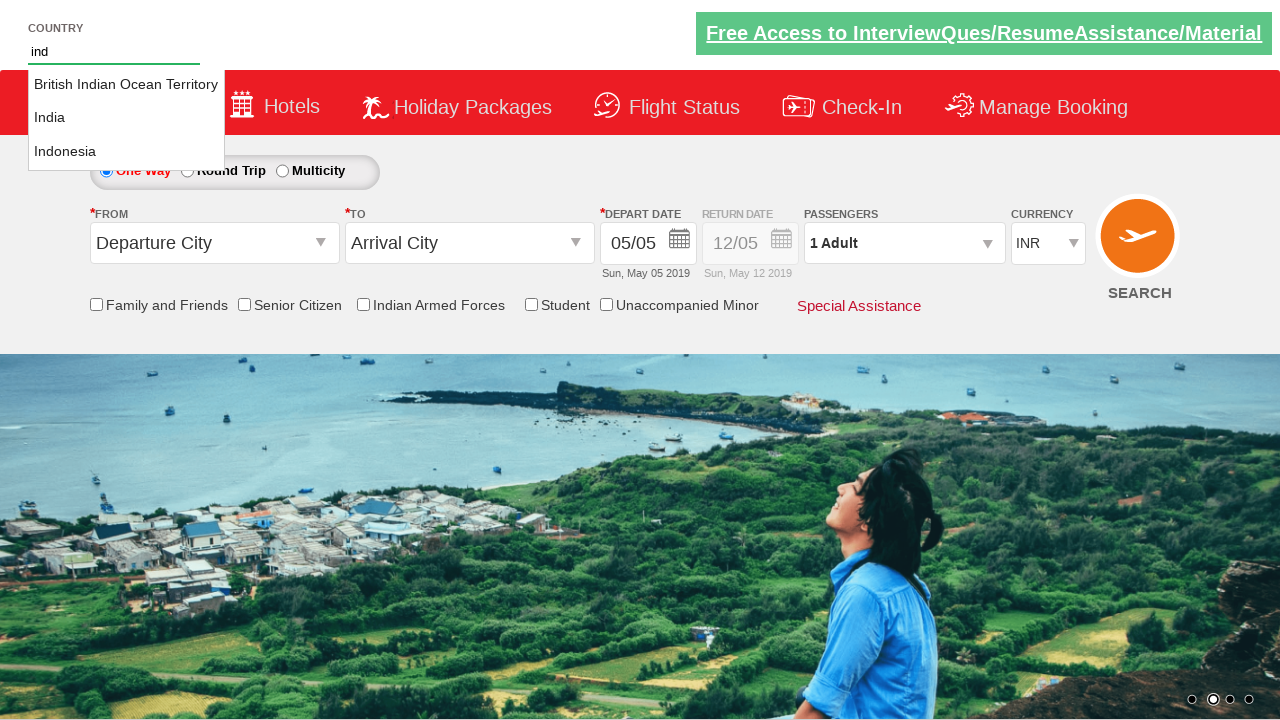

Retrieved all suggestion options from dropdown
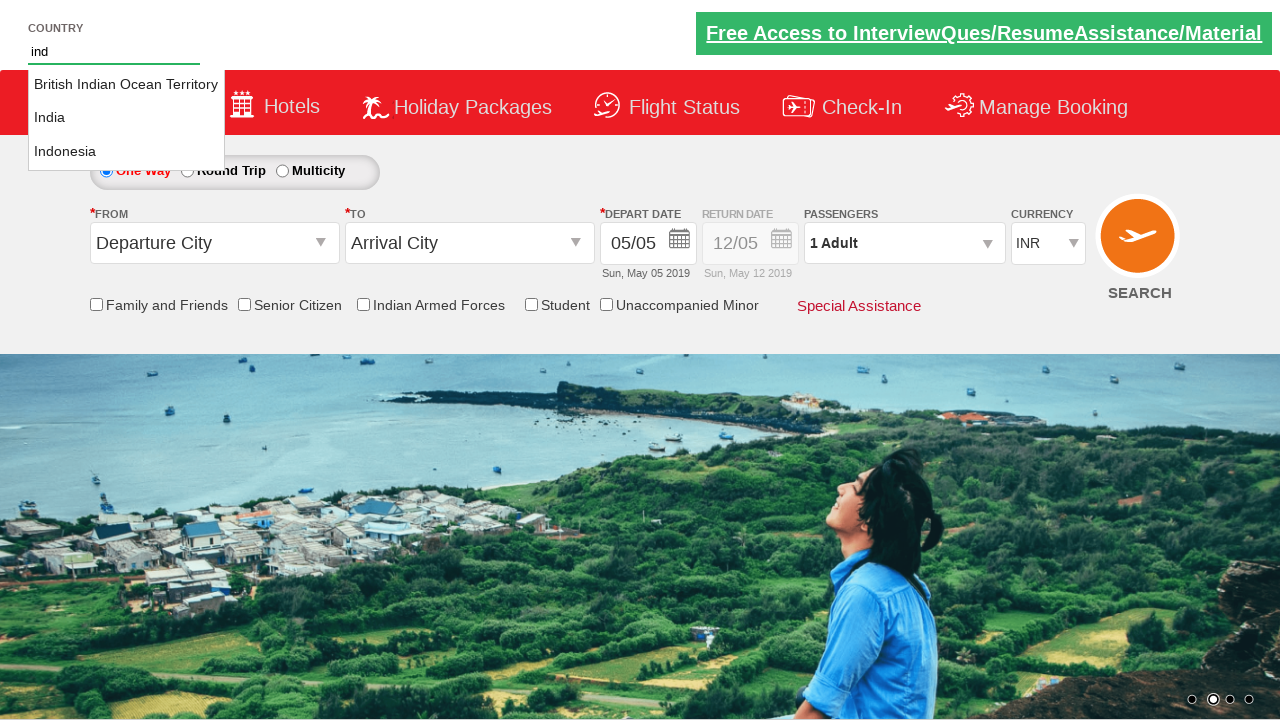

Selected 'India' from auto-suggest dropdown at (126, 118) on li.ui-menu-item a >> nth=1
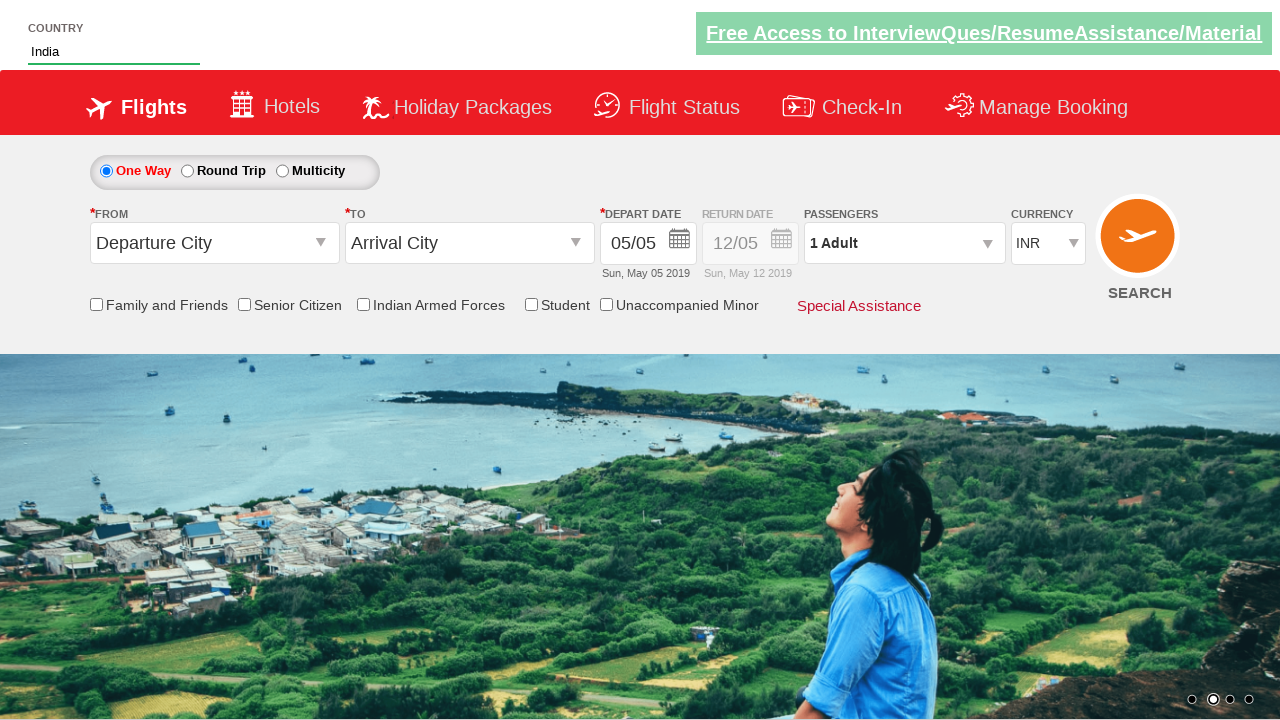

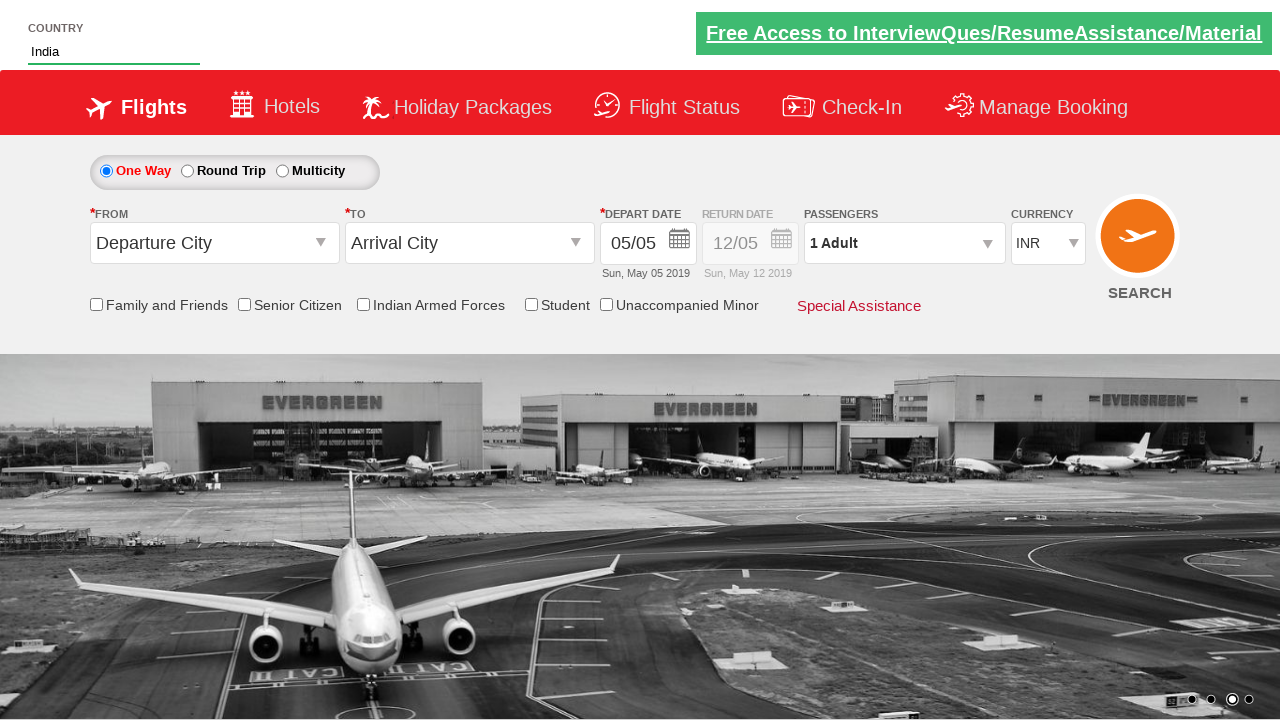